Tests resizing a resizable box by dragging its resize handle to decrease the size from 200px to 150px width

Starting URL: https://demoqa.com/resizable

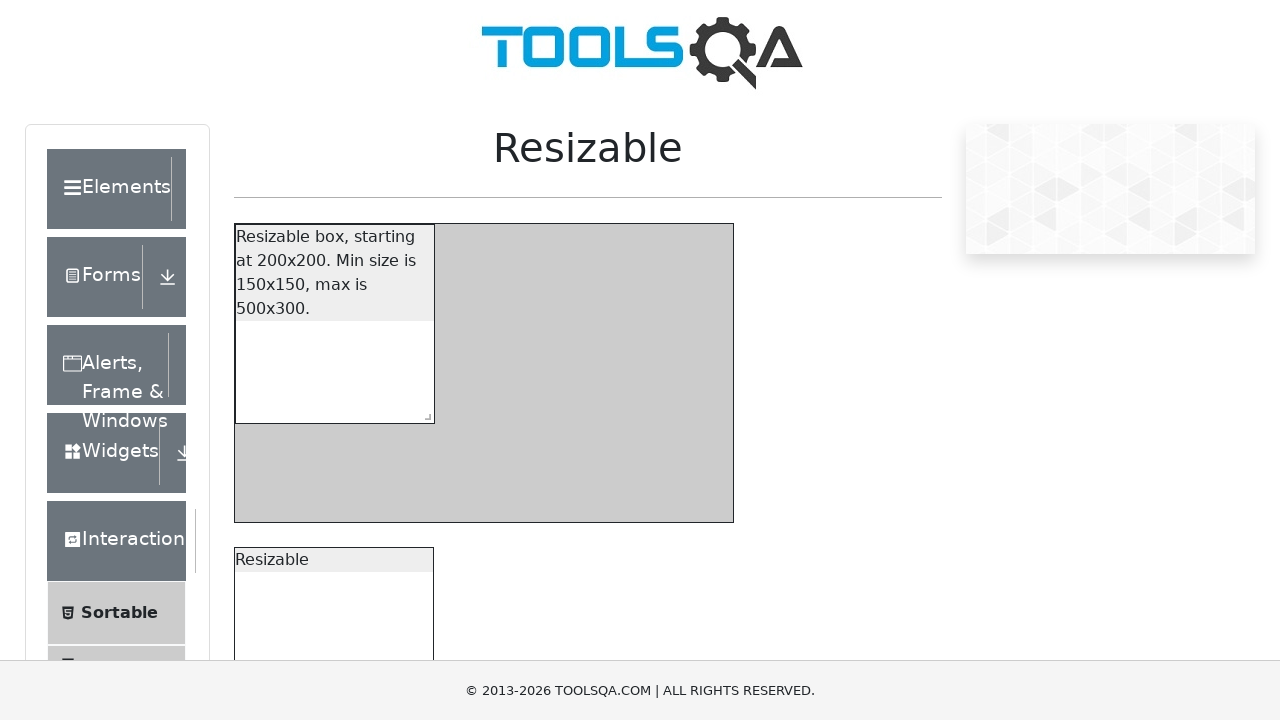

Resizable box element is visible and ready
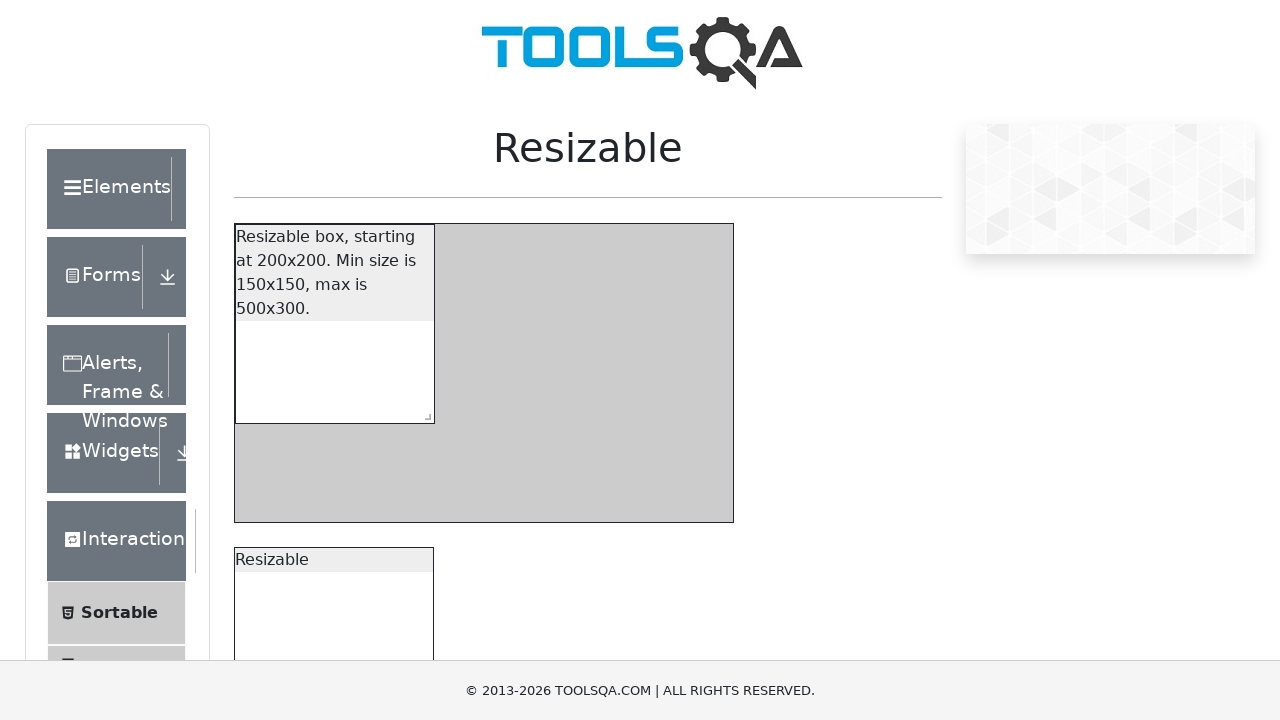

Located the resize handle in bottom-right corner
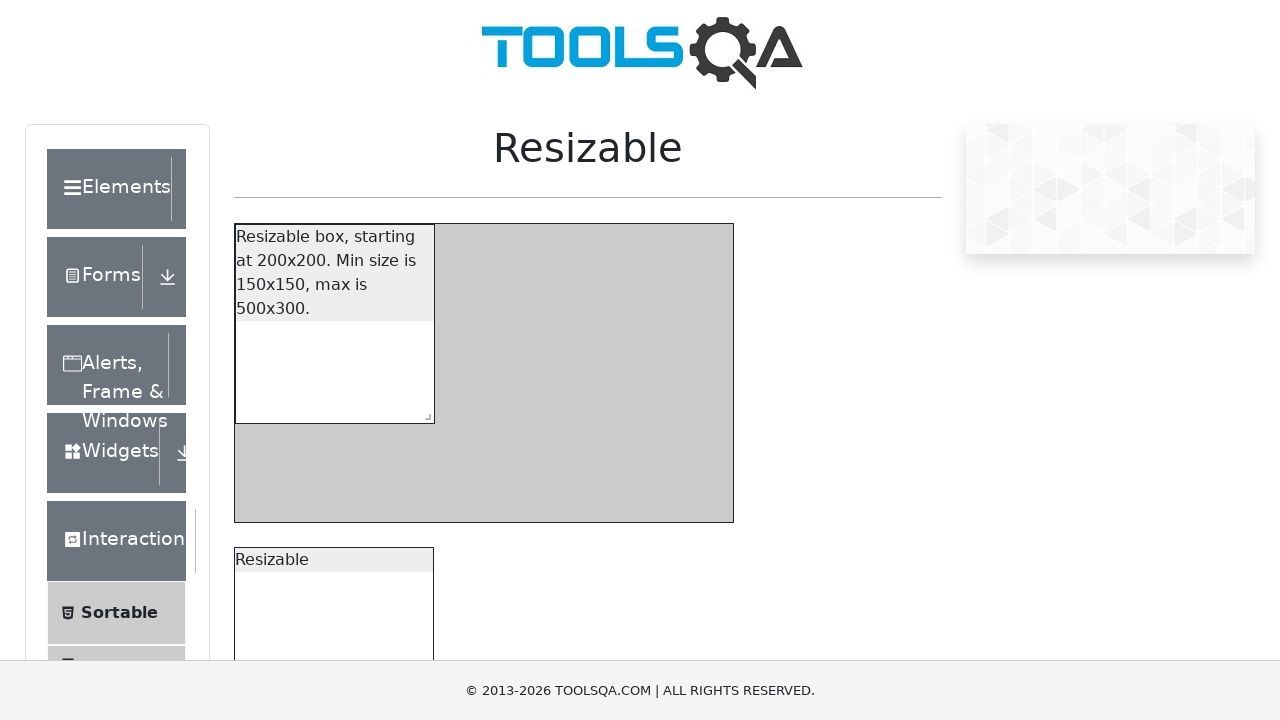

Retrieved bounding box coordinates of resize handle
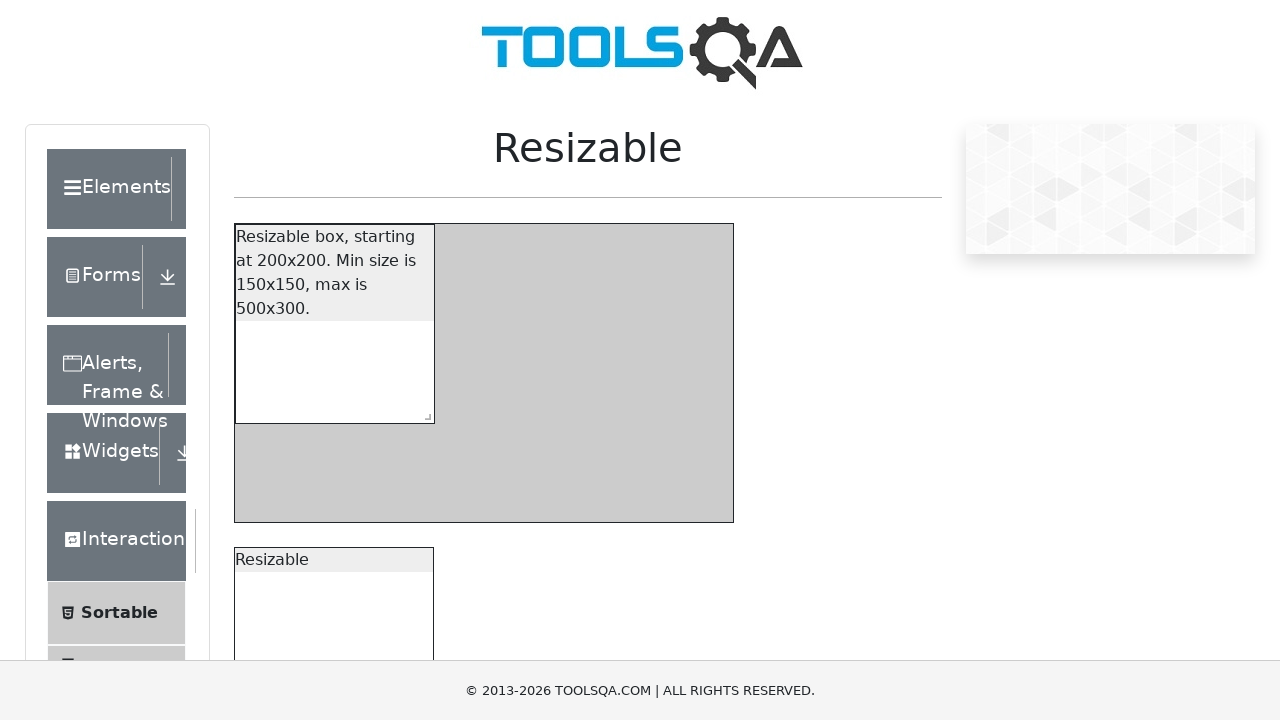

Moved mouse to center of resize handle at (424, 413)
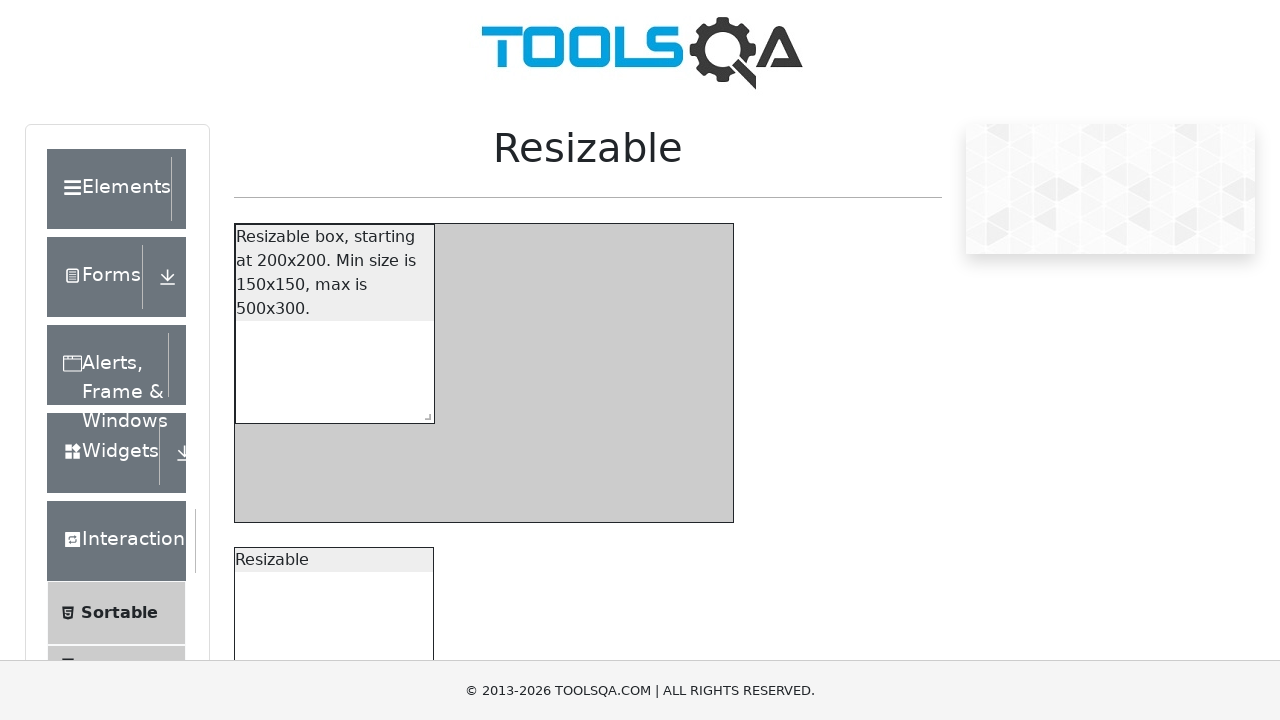

Mouse button pressed down on resize handle at (424, 413)
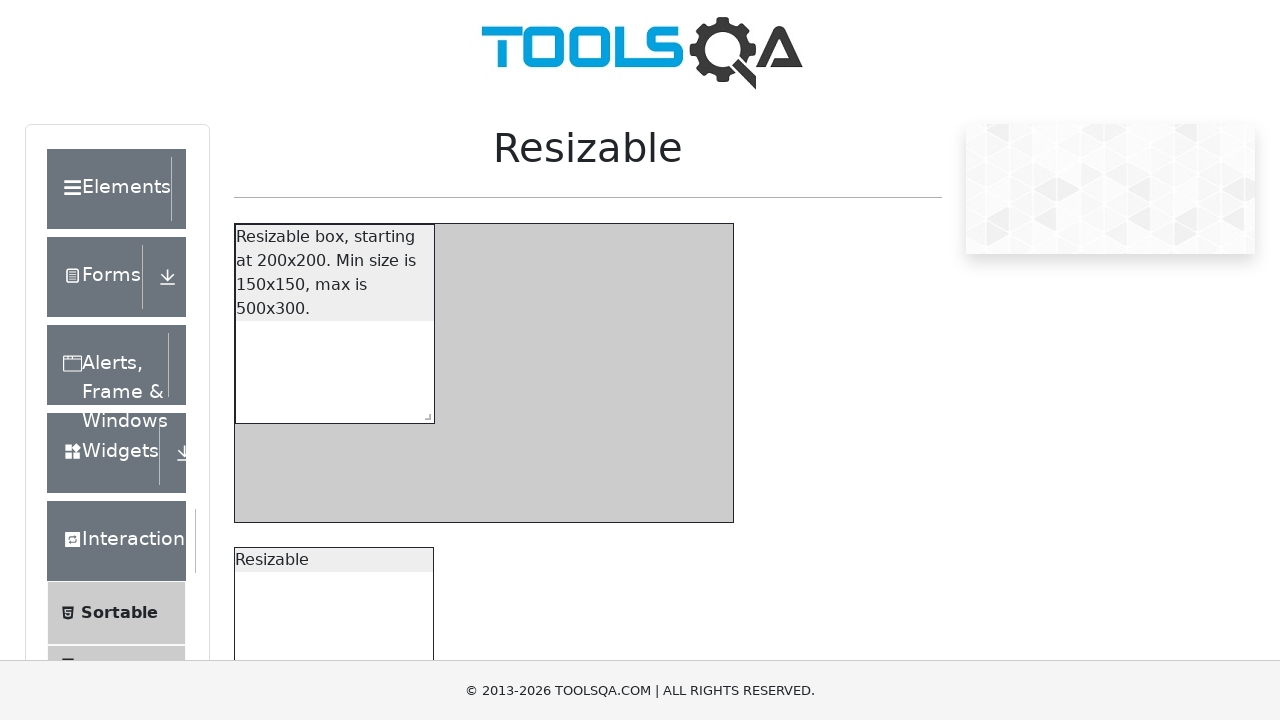

Dragged resize handle 50px left and 50px up to decrease box size at (374, 363)
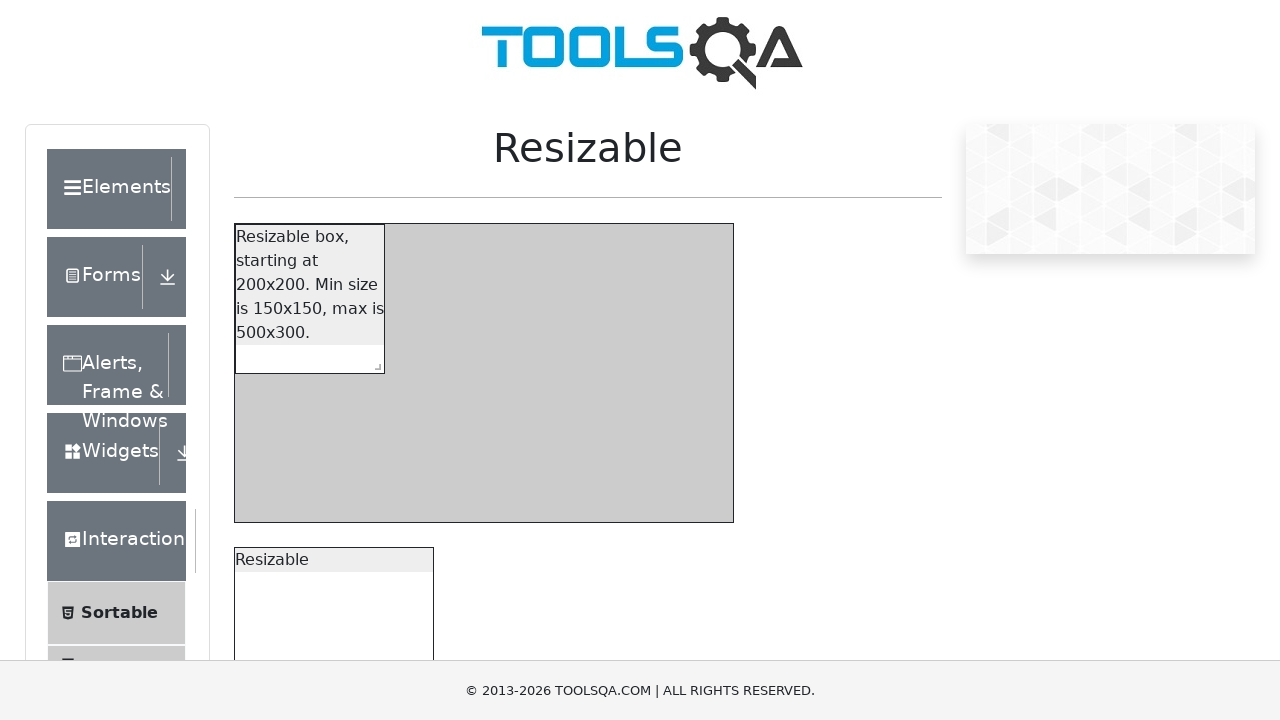

Released mouse button to complete resize operation at (374, 363)
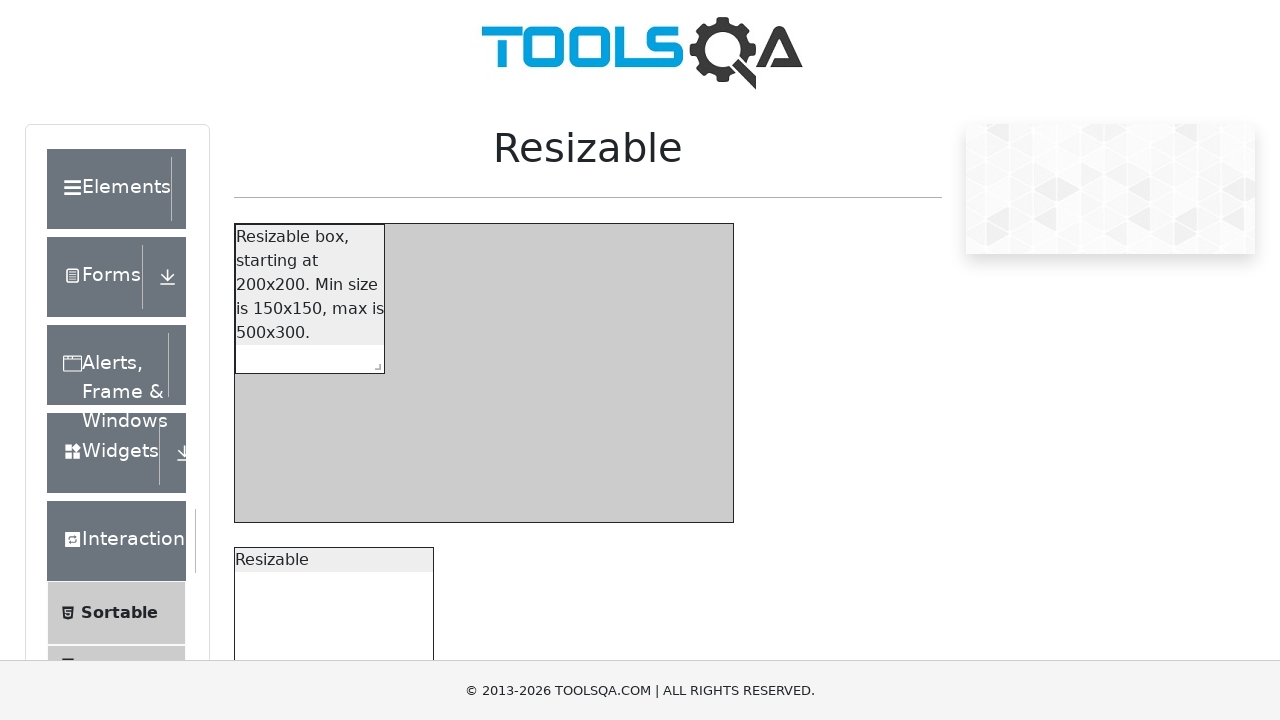

Waited for resize animation to complete
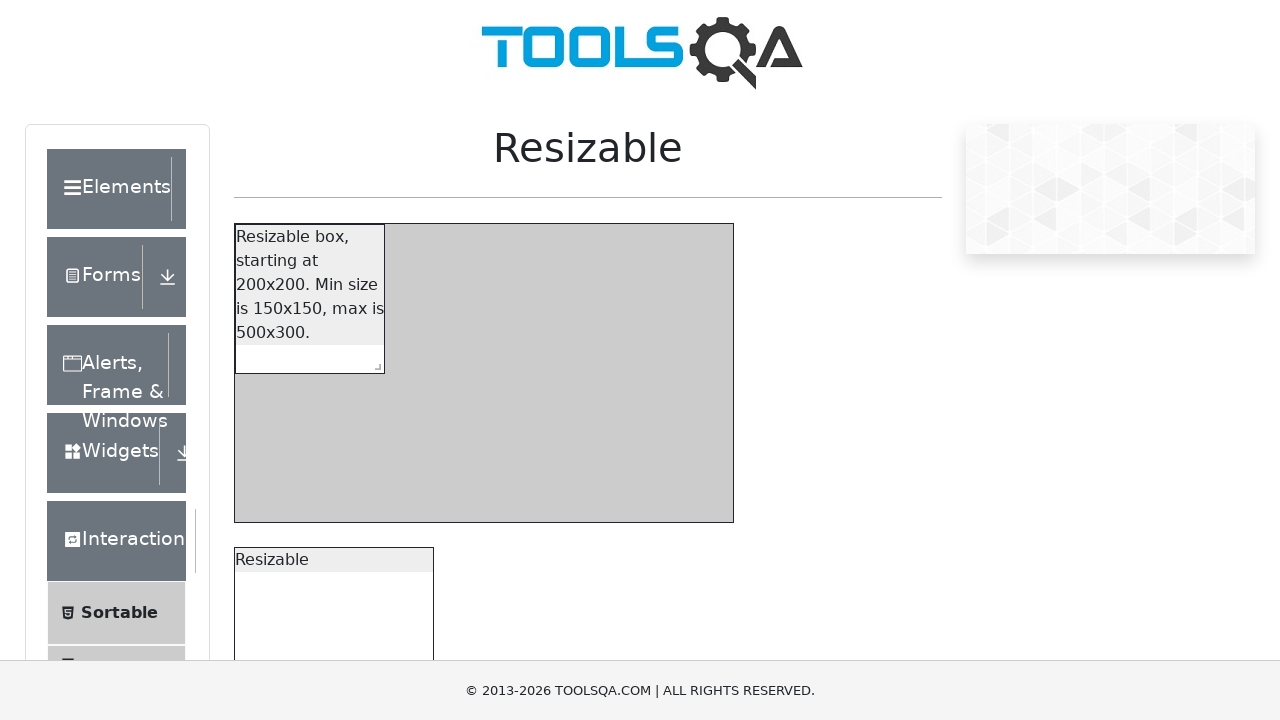

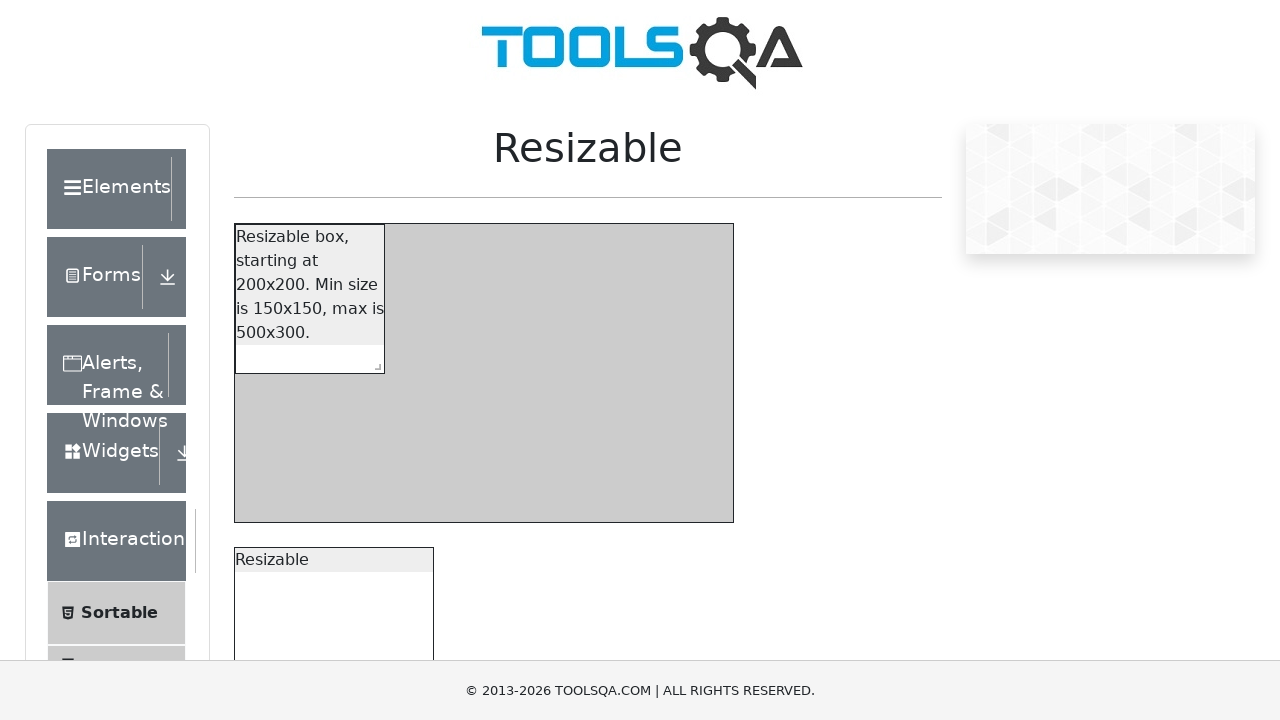